Tests the dynamic dropdown functionality on SpiceJet's flight booking page by clicking the origin input, typing a partial city name, and selecting a city from the autocomplete dropdown.

Starting URL: https://www.spicejet.com/

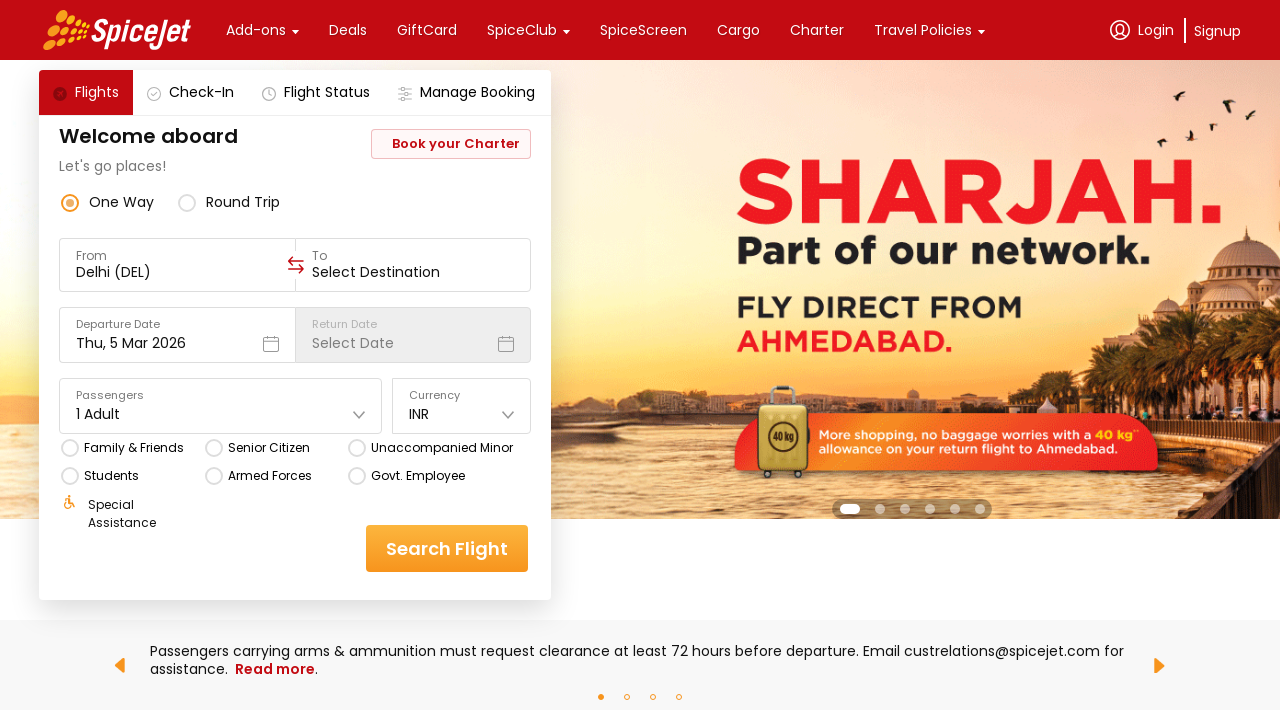

Clicked on the origin/from input field at (178, 272) on xpath=//div[@data-testid='to-testID-origin']//input
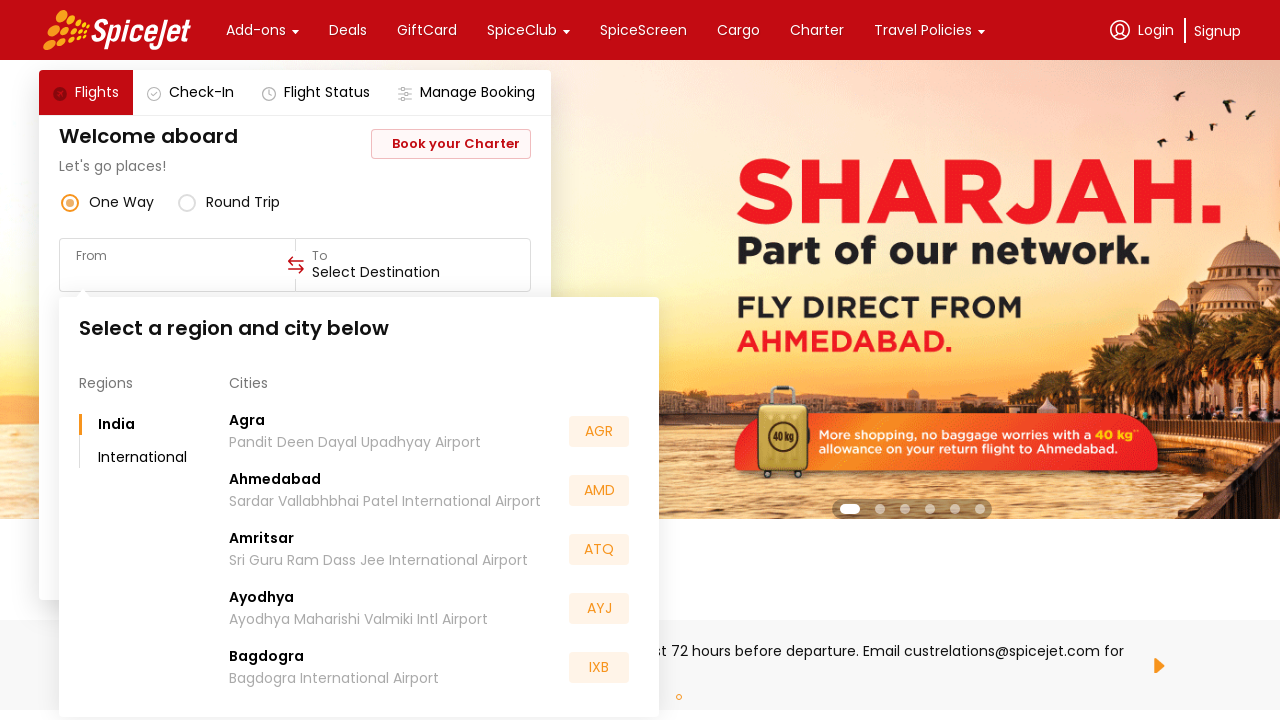

Typed 'ko' in the origin field to trigger autocomplete on xpath=//div[@data-testid='to-testID-origin']//input
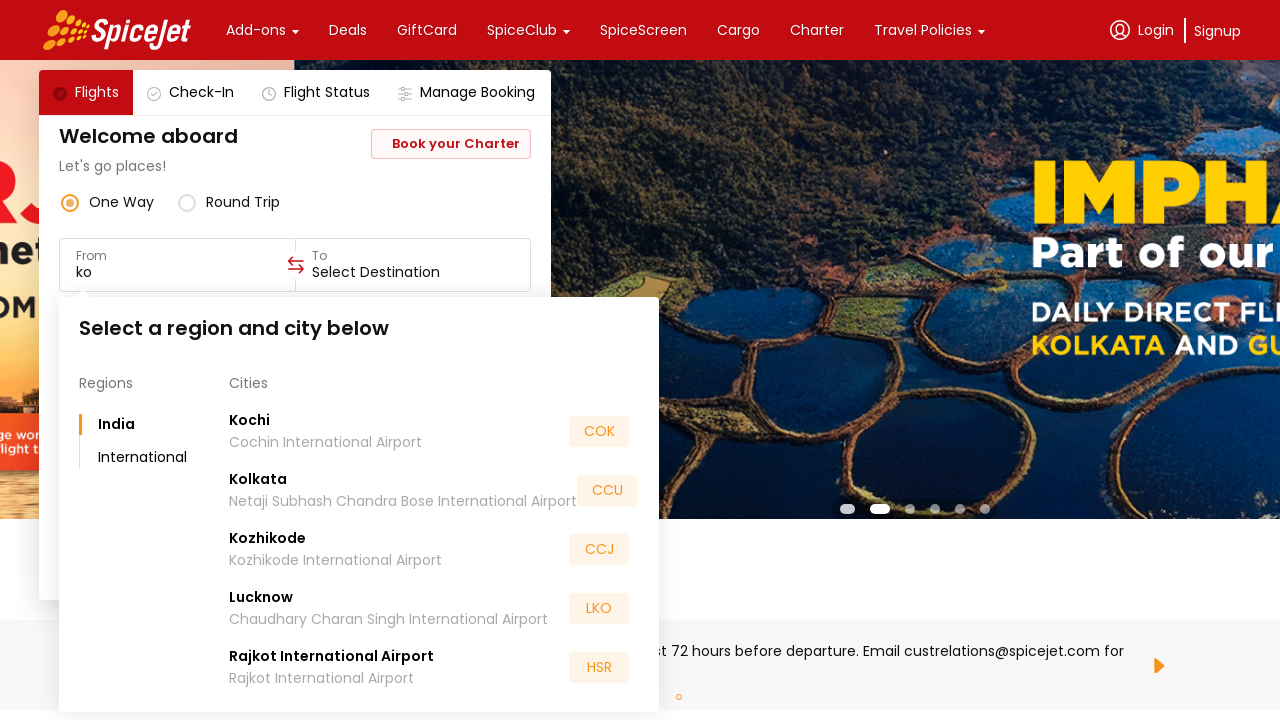

Selected Kolkata from the dynamic dropdown at (258, 480) on xpath=//div[text()='Kolkata']
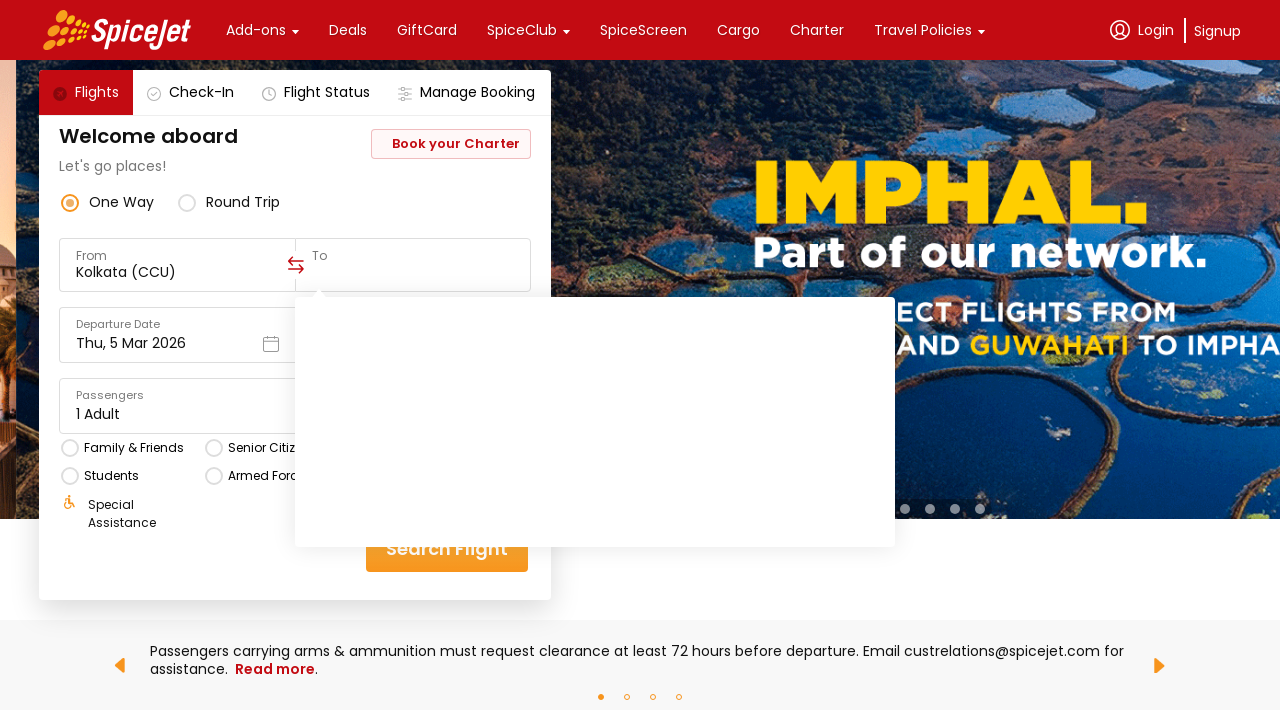

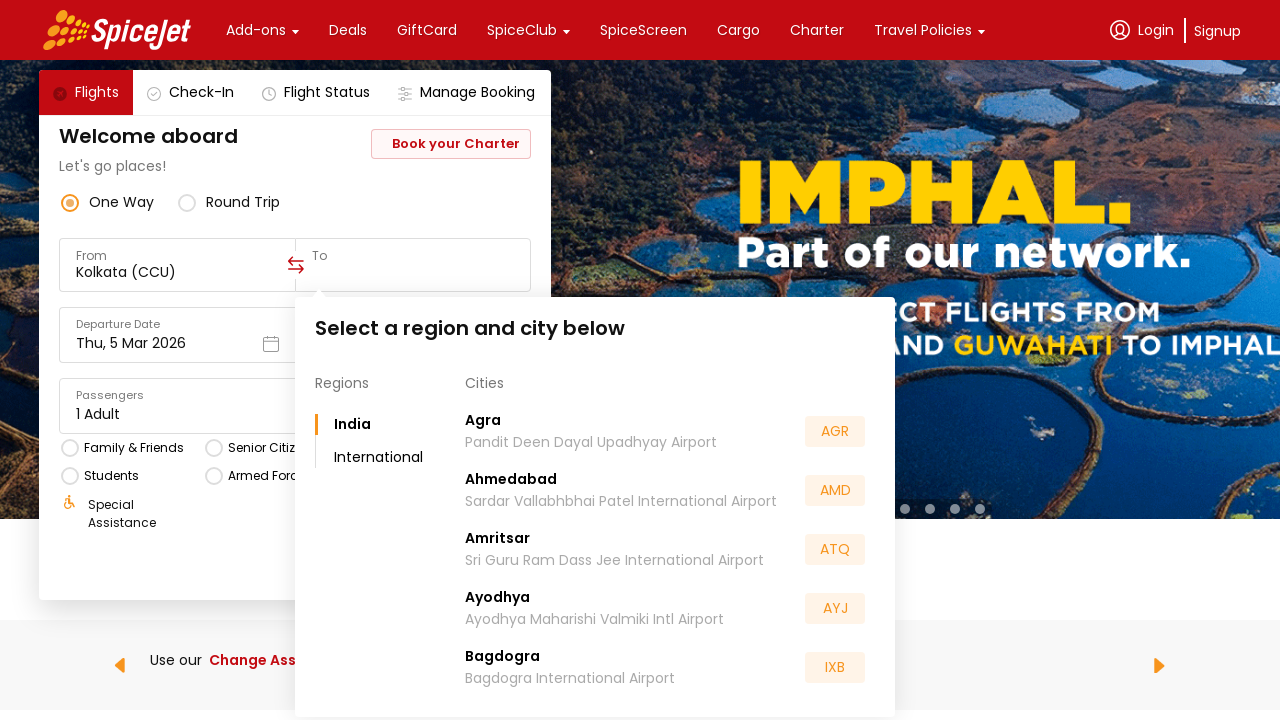